Tests a verification button click on a wait test page, clicking the verify button and asserting that a success message appears

Starting URL: http://suninjuly.github.io/wait1.html

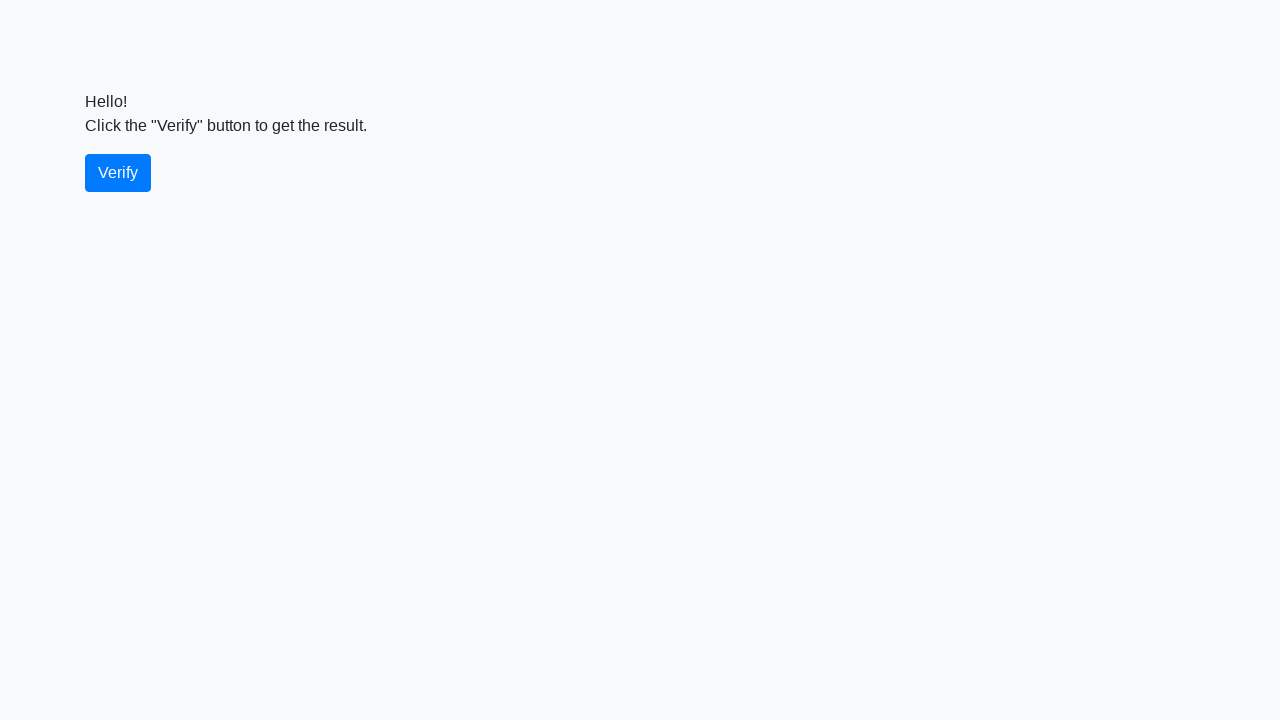

Waited for verify button to be available
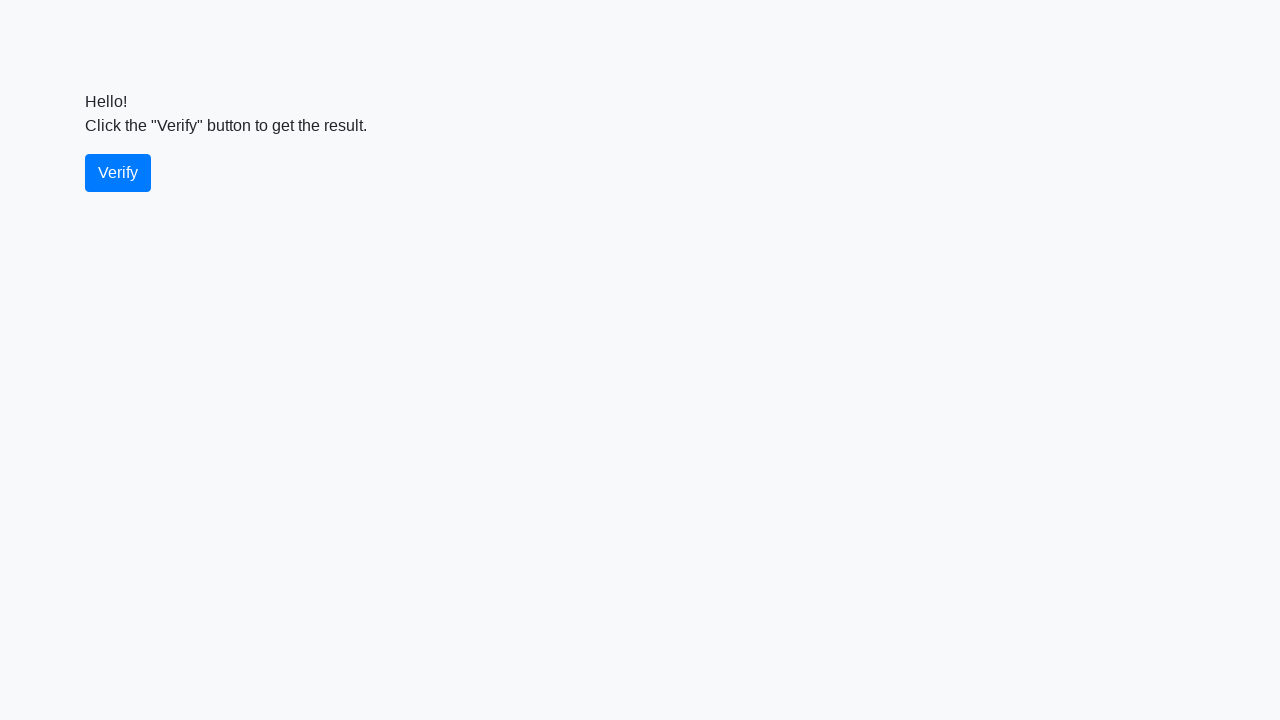

Clicked the verify button at (118, 173) on #verify
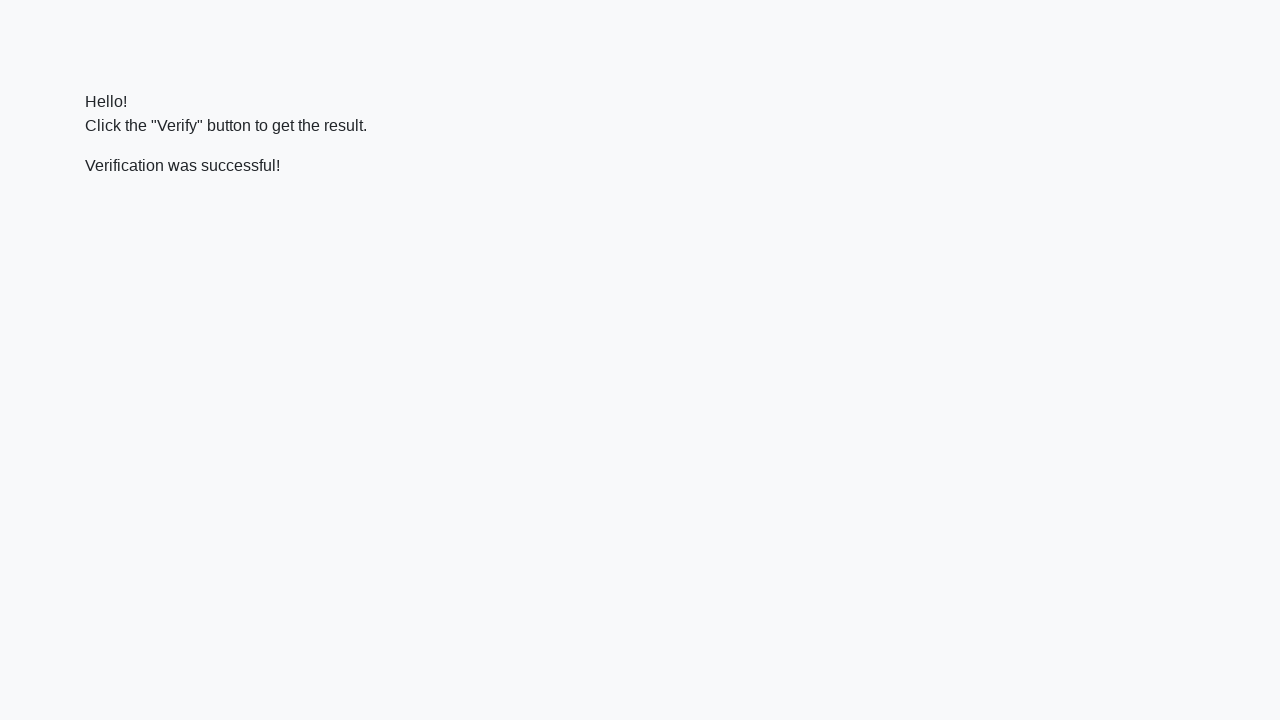

Waited for verification message to appear
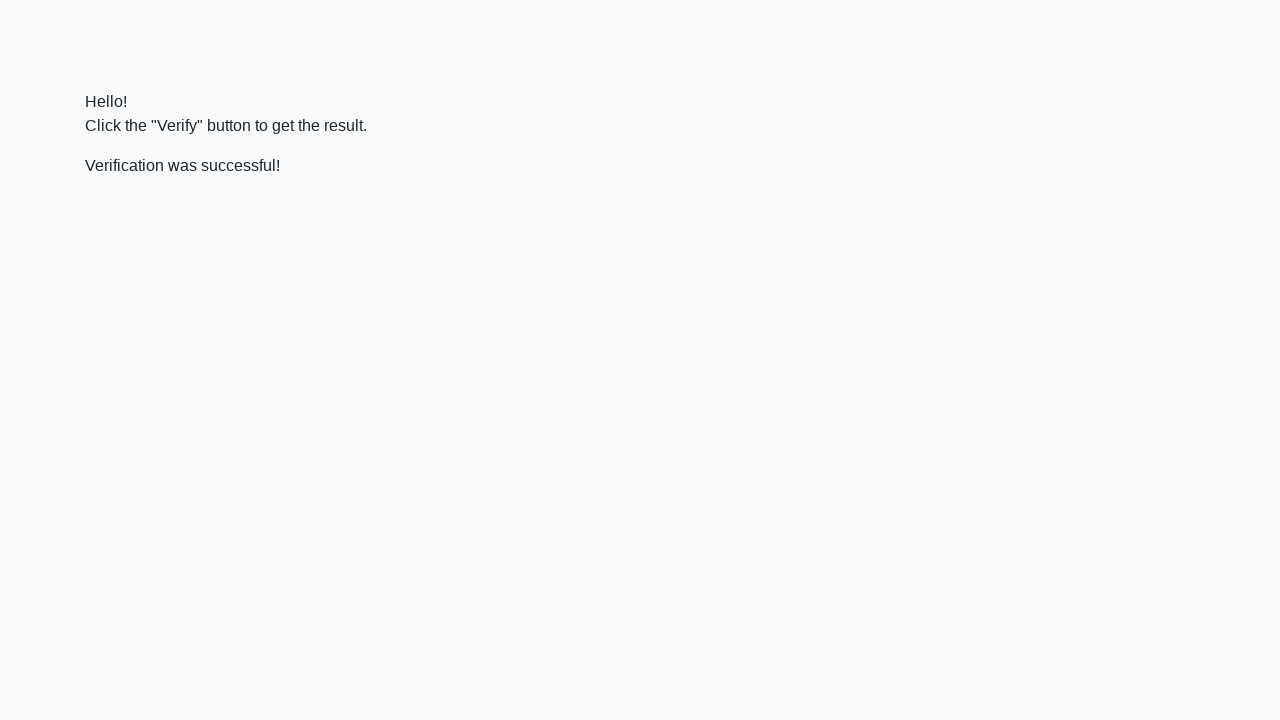

Verified success message contains 'successful'
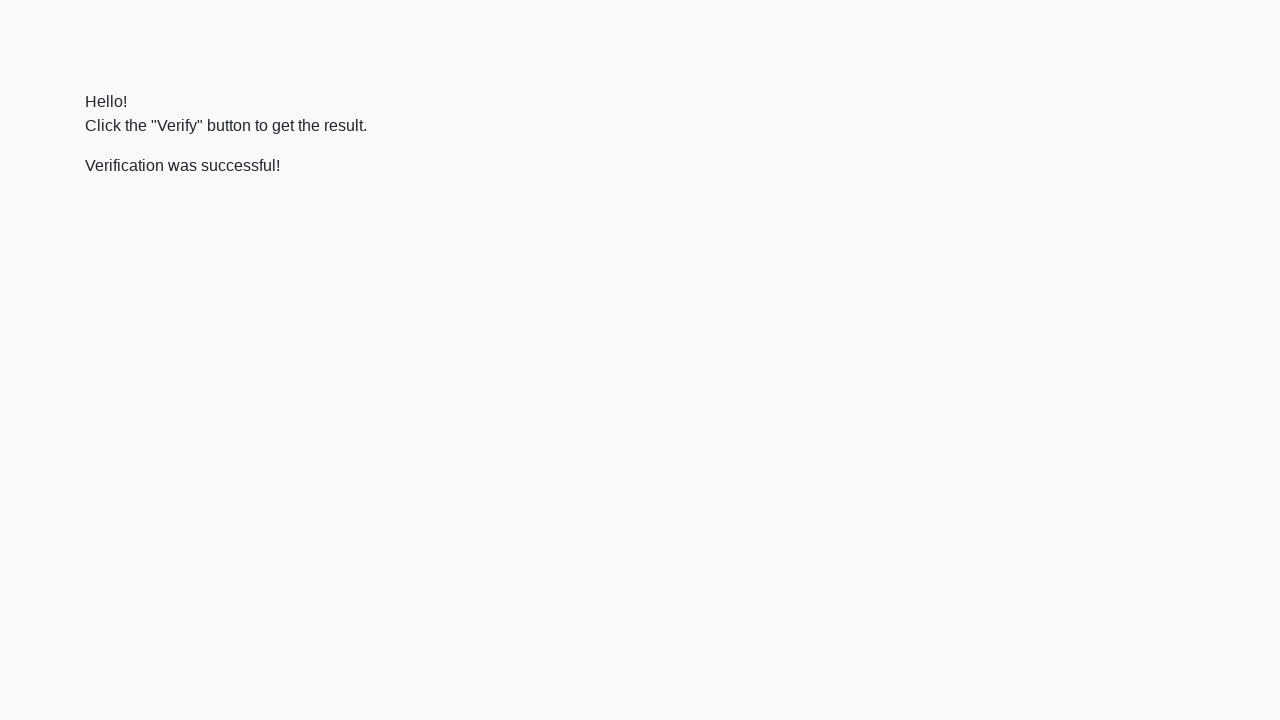

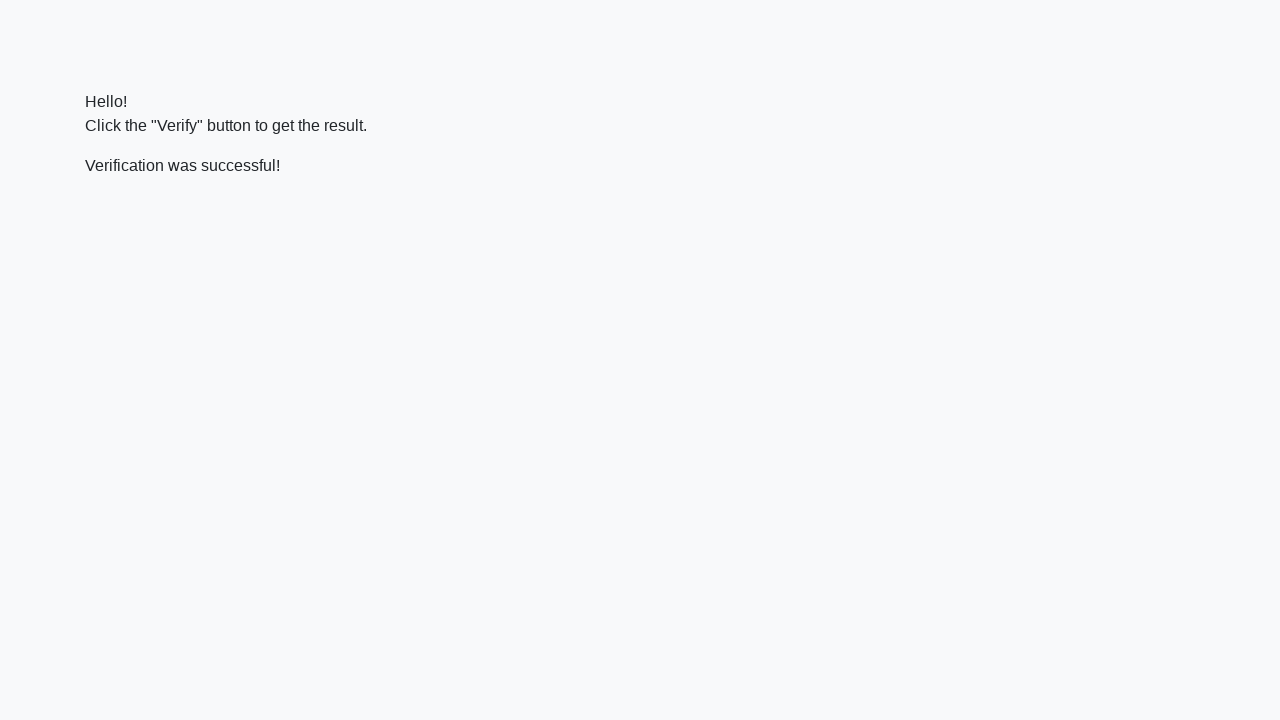